Tests marking all todo items as completed using the "Mark all as complete" checkbox.

Starting URL: https://demo.playwright.dev/todomvc

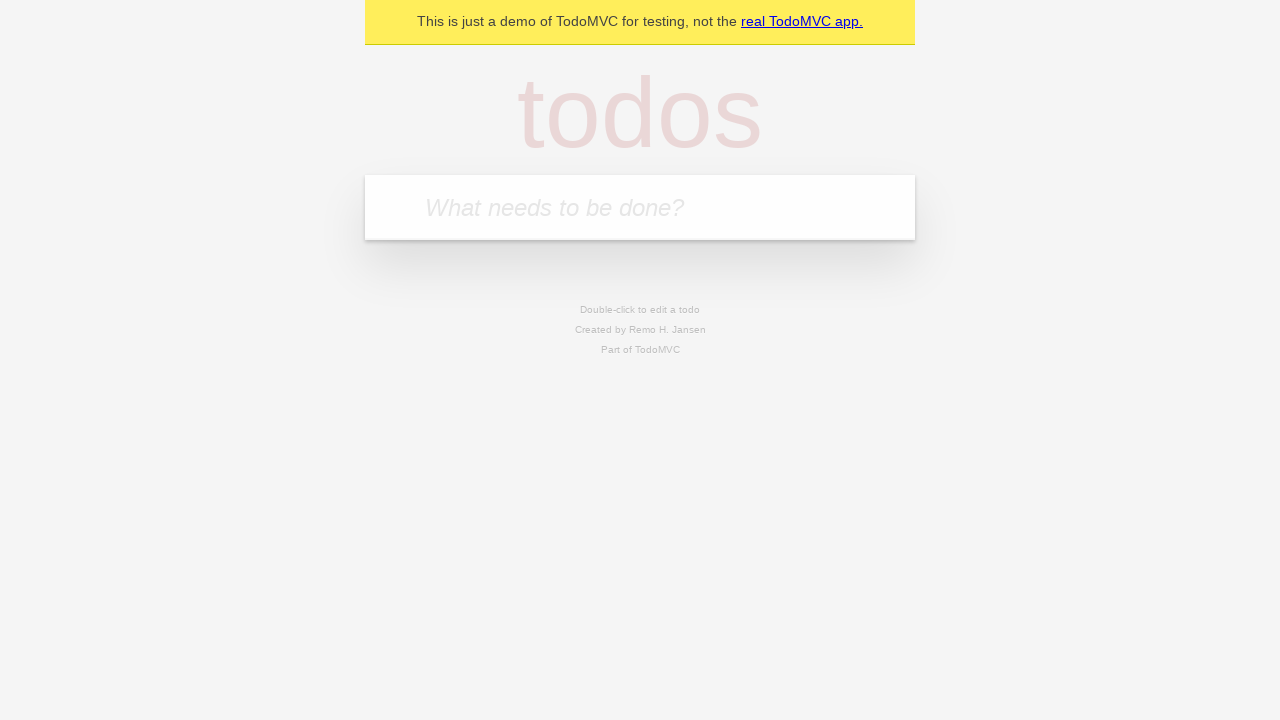

Filled todo input with 'buy some cheese' on internal:attr=[placeholder="What needs to be done?"i]
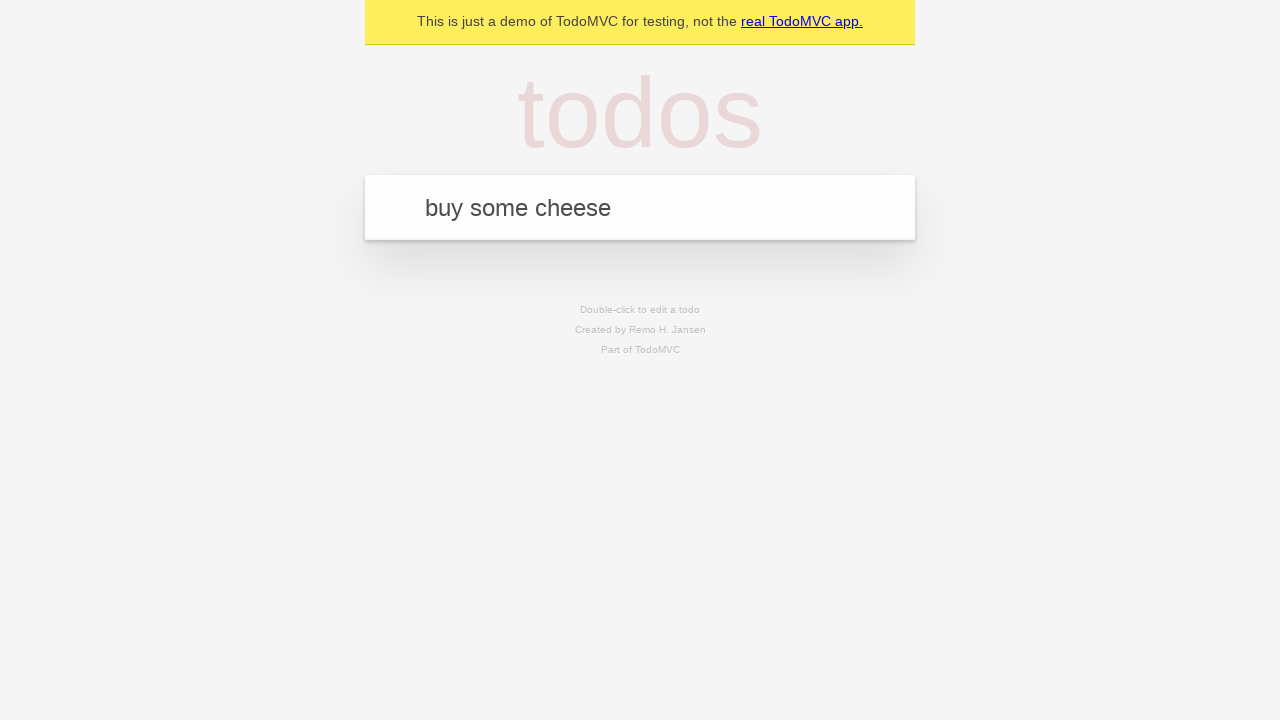

Pressed Enter to create first todo item on internal:attr=[placeholder="What needs to be done?"i]
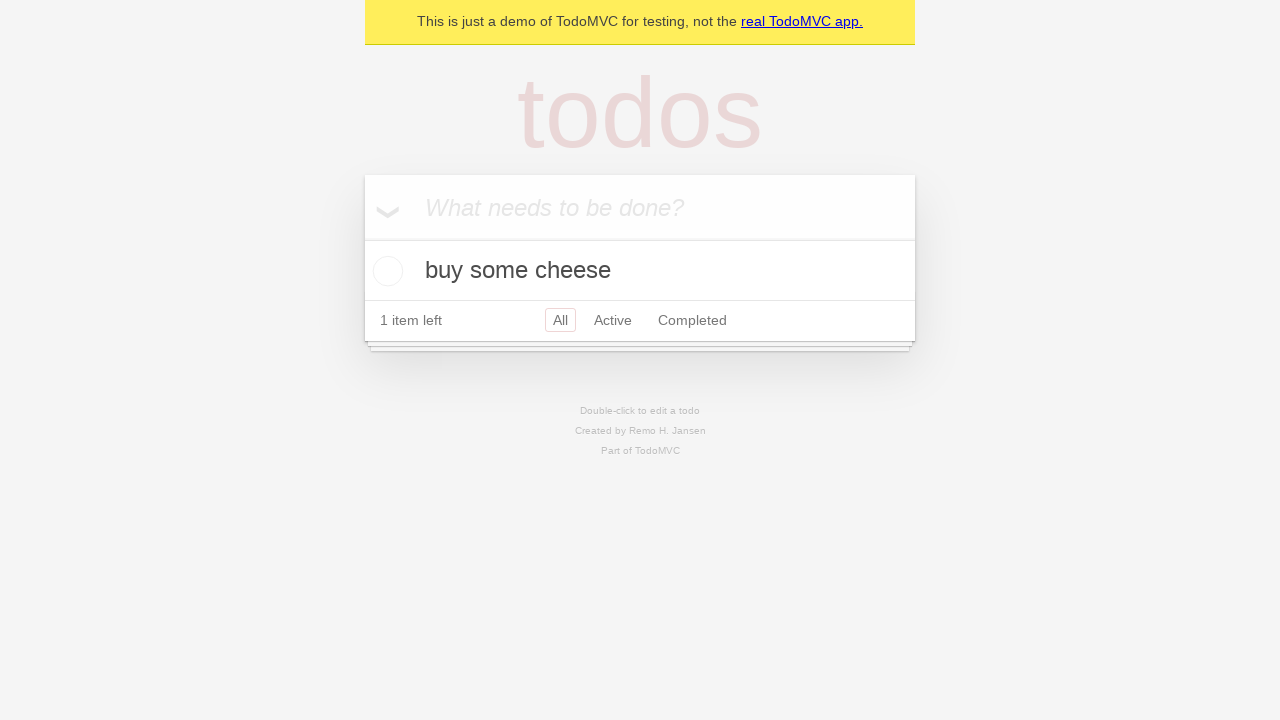

Filled todo input with 'feed the cat' on internal:attr=[placeholder="What needs to be done?"i]
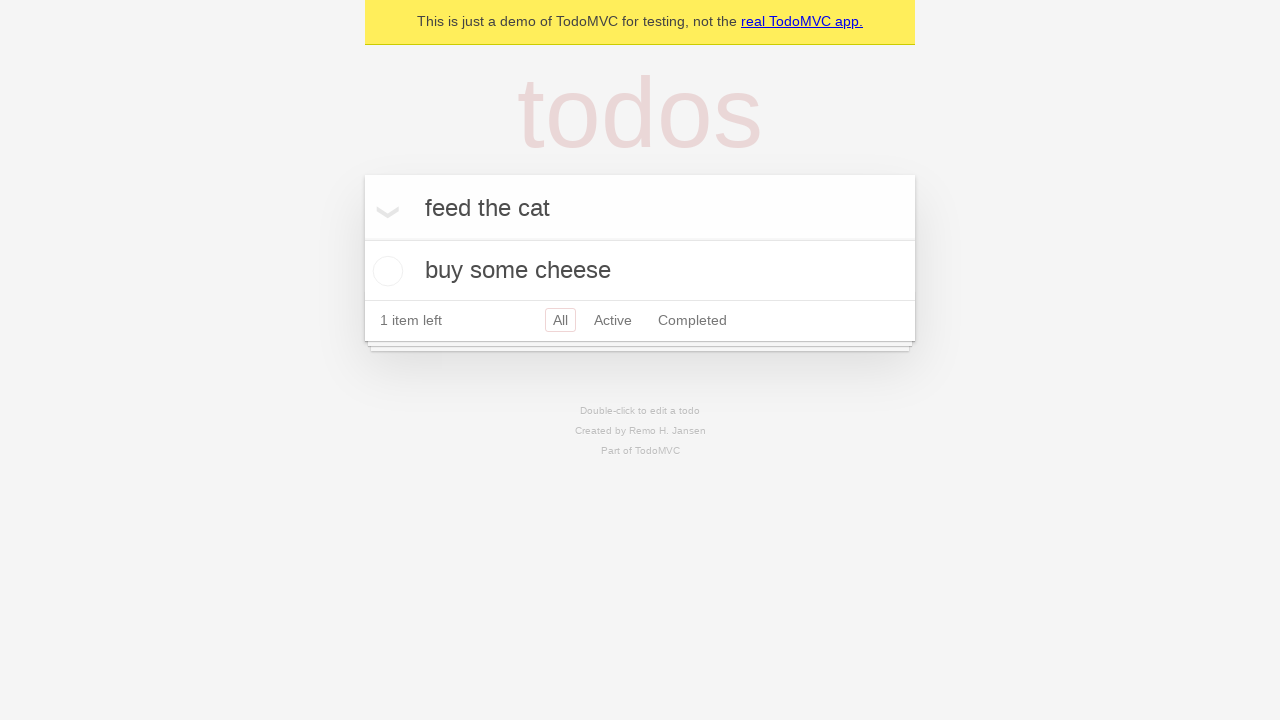

Pressed Enter to create second todo item on internal:attr=[placeholder="What needs to be done?"i]
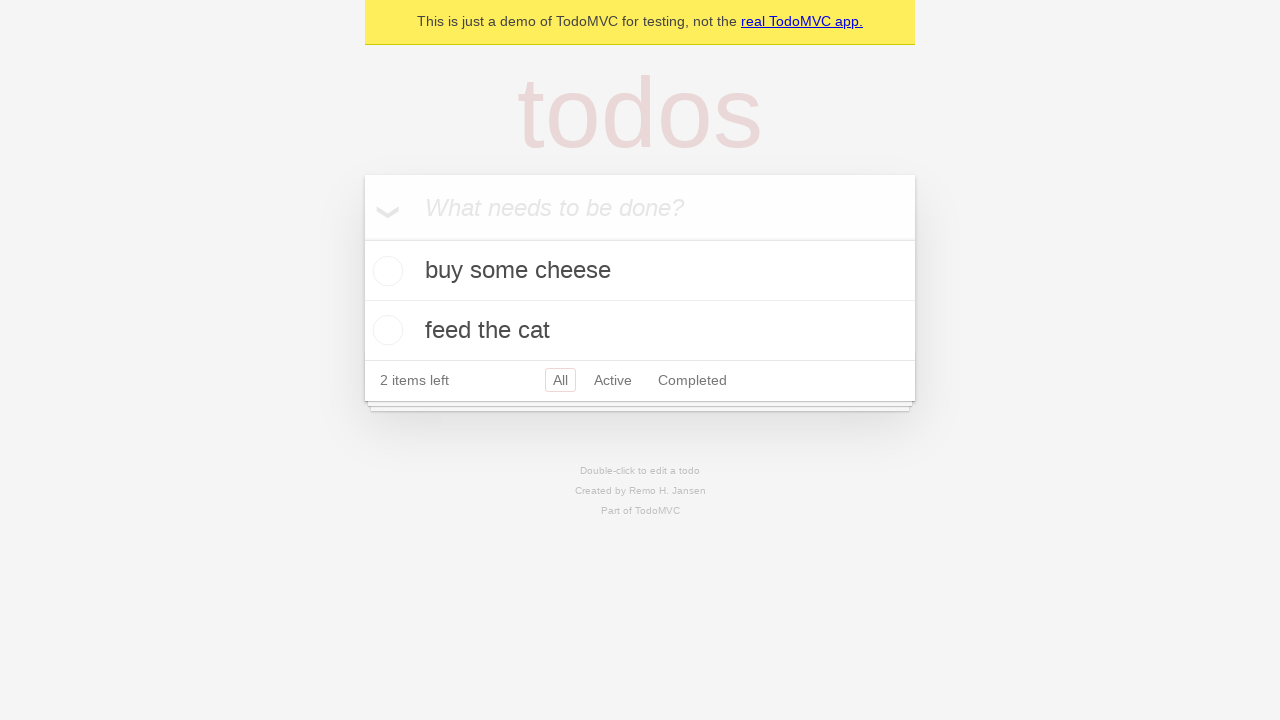

Filled todo input with 'book a doctors appointment' on internal:attr=[placeholder="What needs to be done?"i]
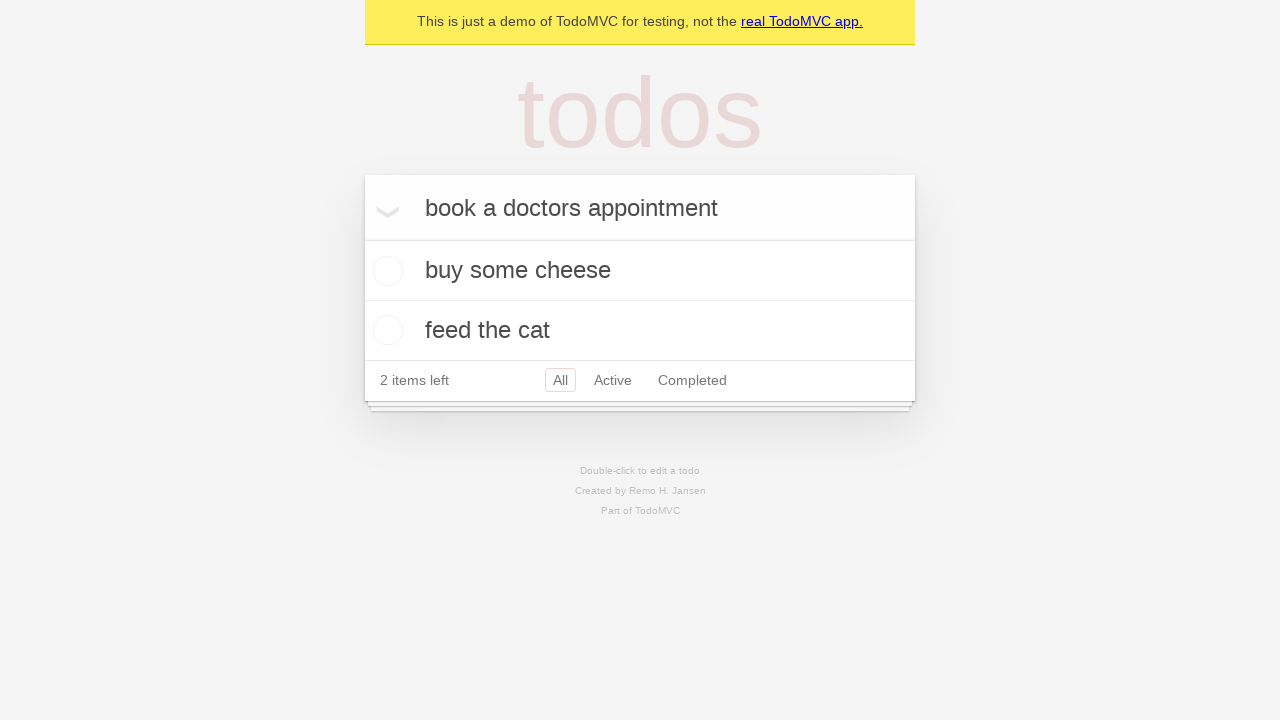

Pressed Enter to create third todo item on internal:attr=[placeholder="What needs to be done?"i]
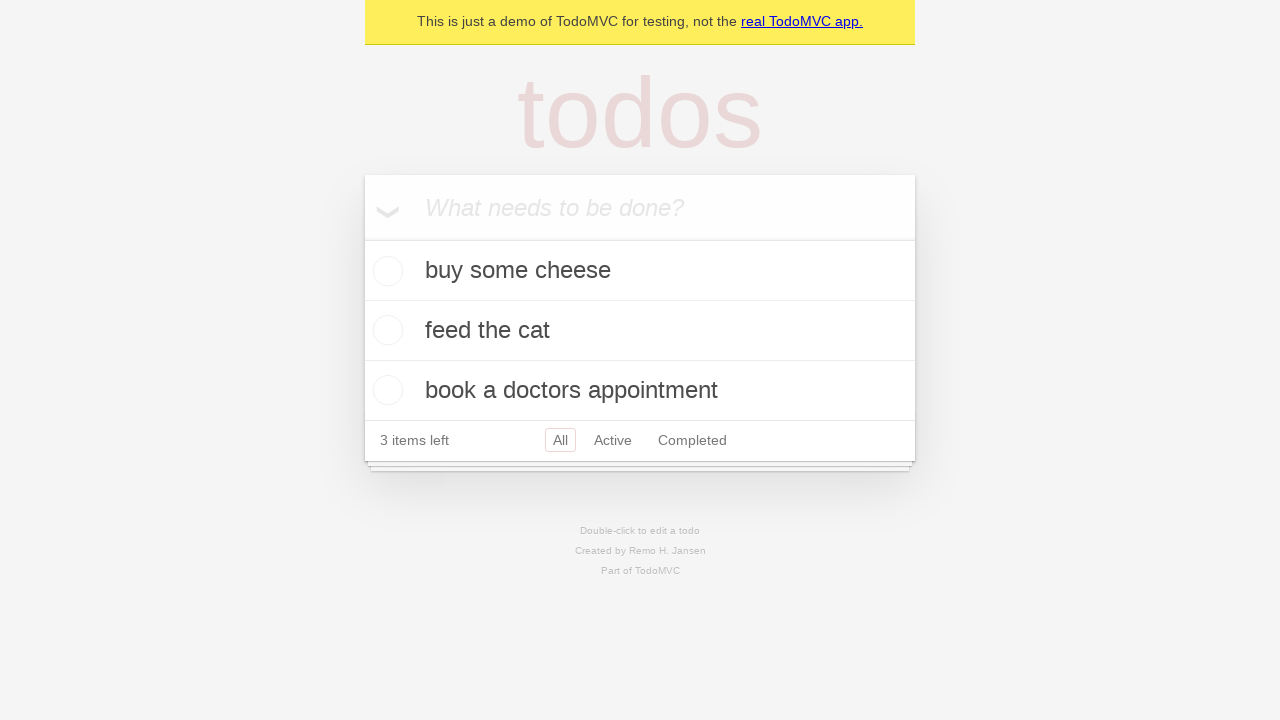

Waited for todo items to be created
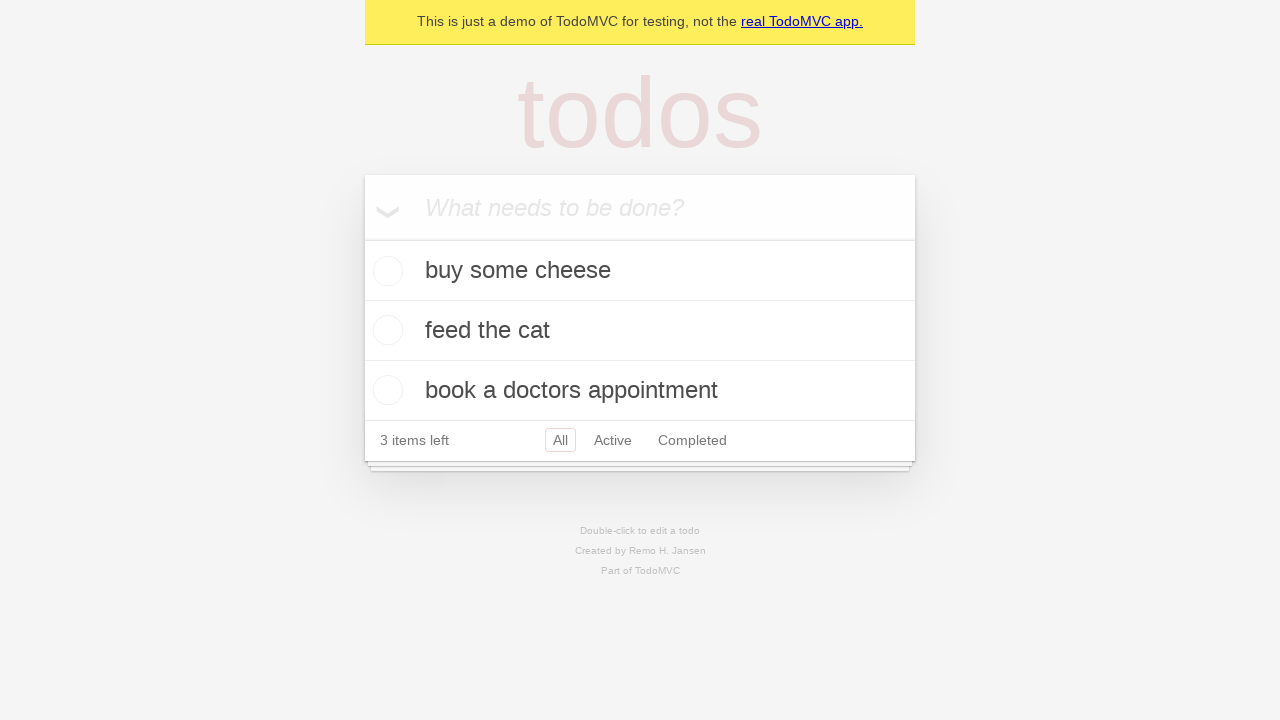

Checked 'Mark all as complete' checkbox at (362, 238) on internal:label="Mark all as complete"i
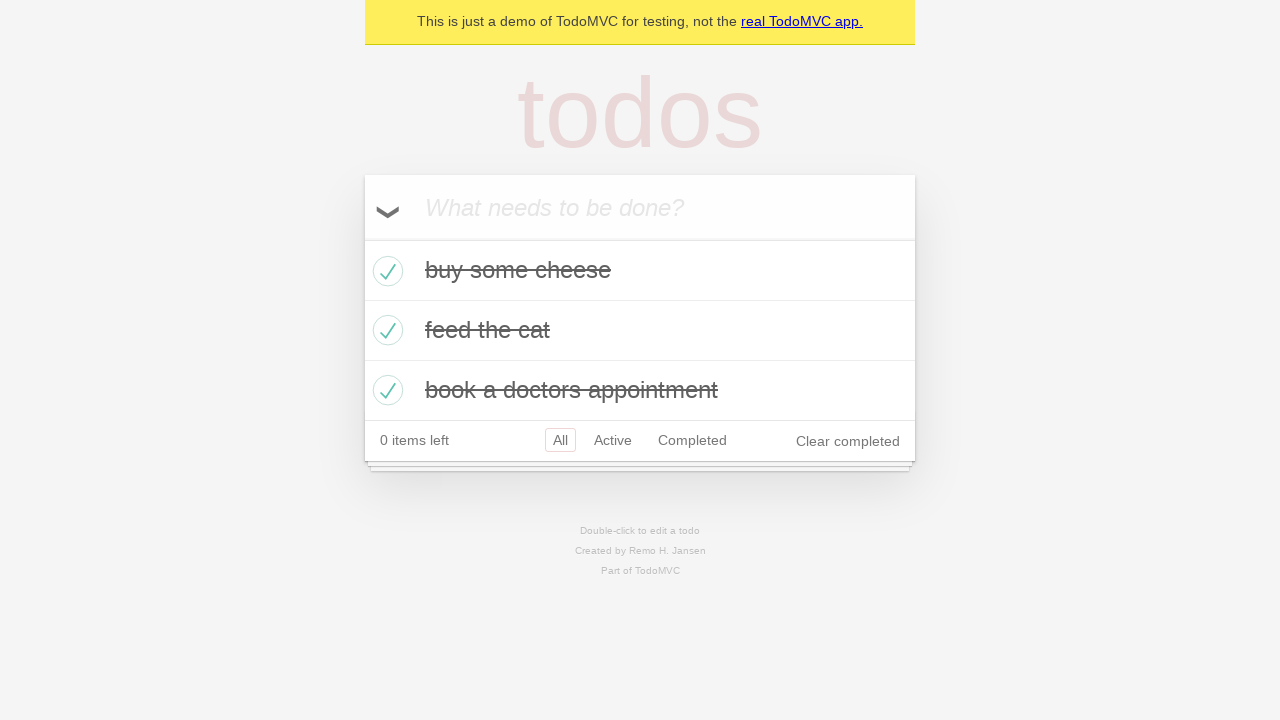

Verified all todo items are marked as completed
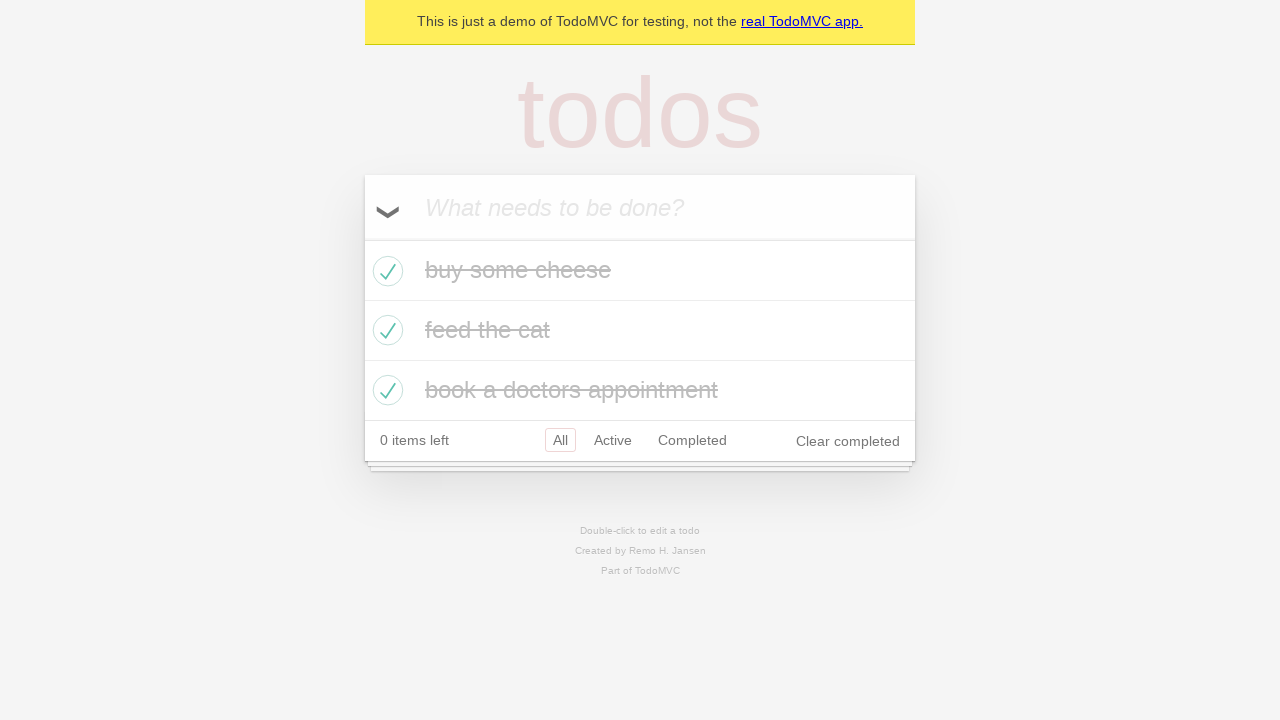

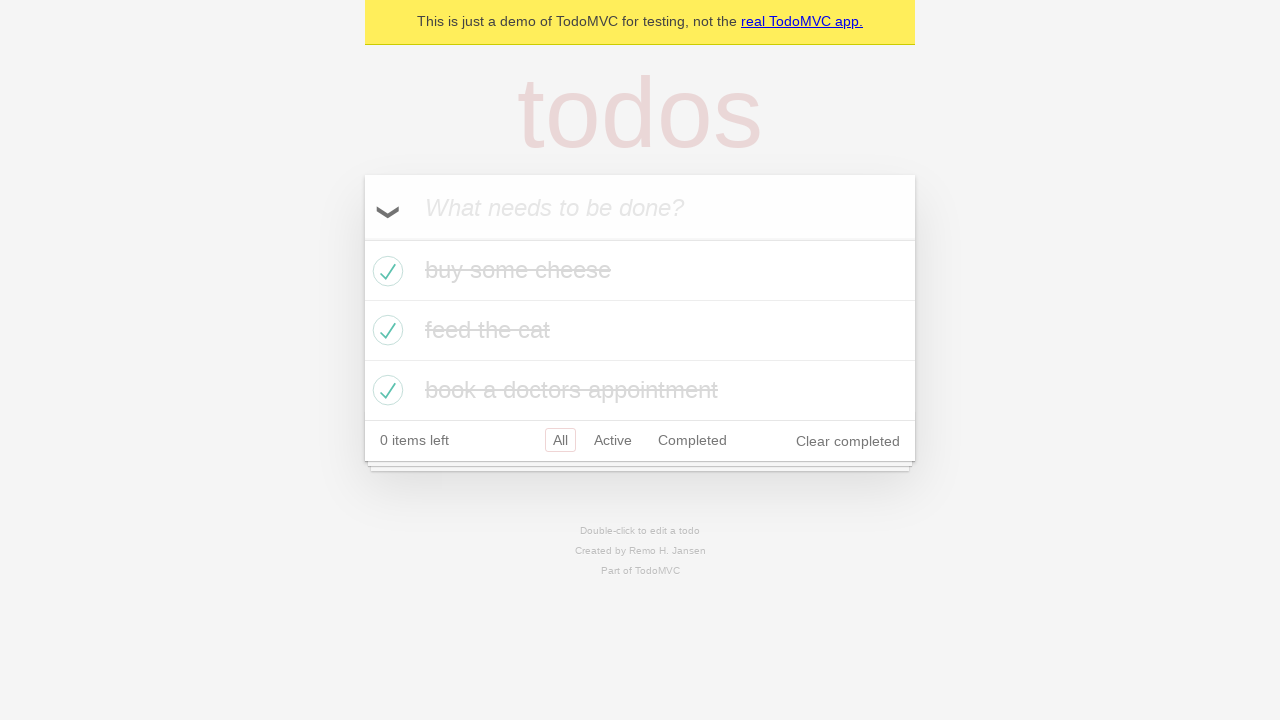